Tests that the "complete all" checkbox updates state when individual items are completed or cleared.

Starting URL: https://demo.playwright.dev/todomvc

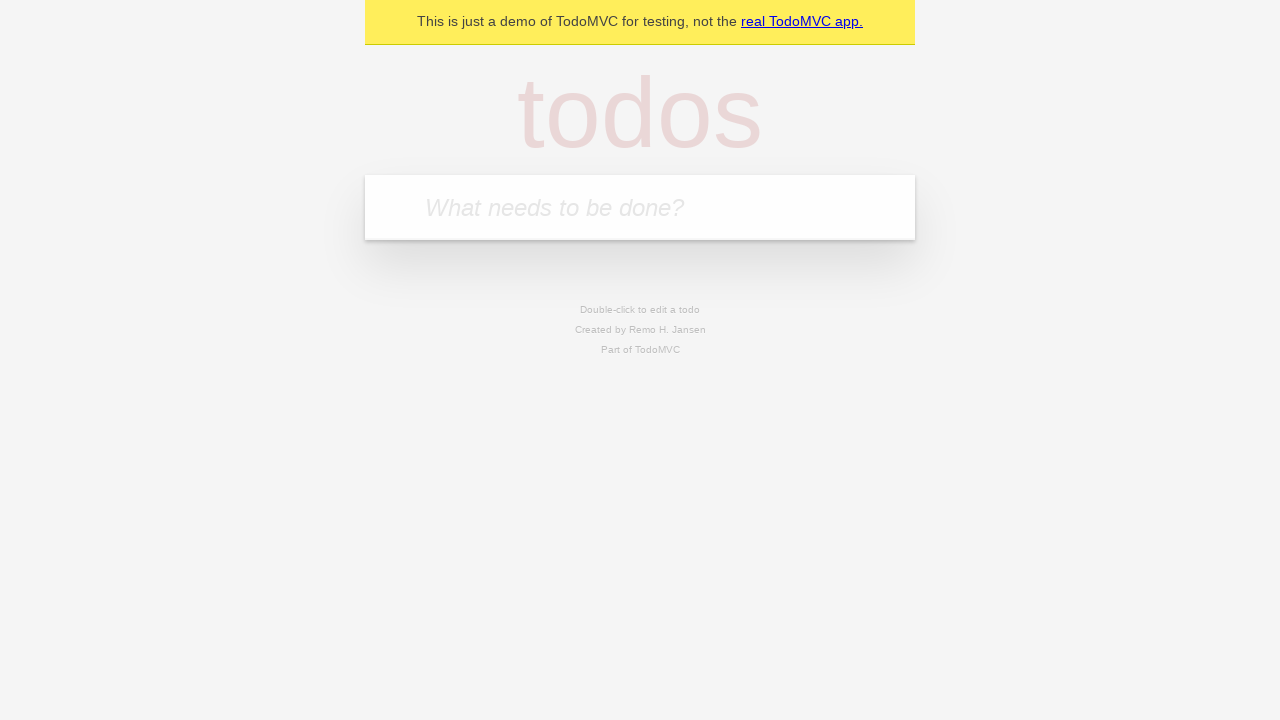

Navigated to TodoMVC application
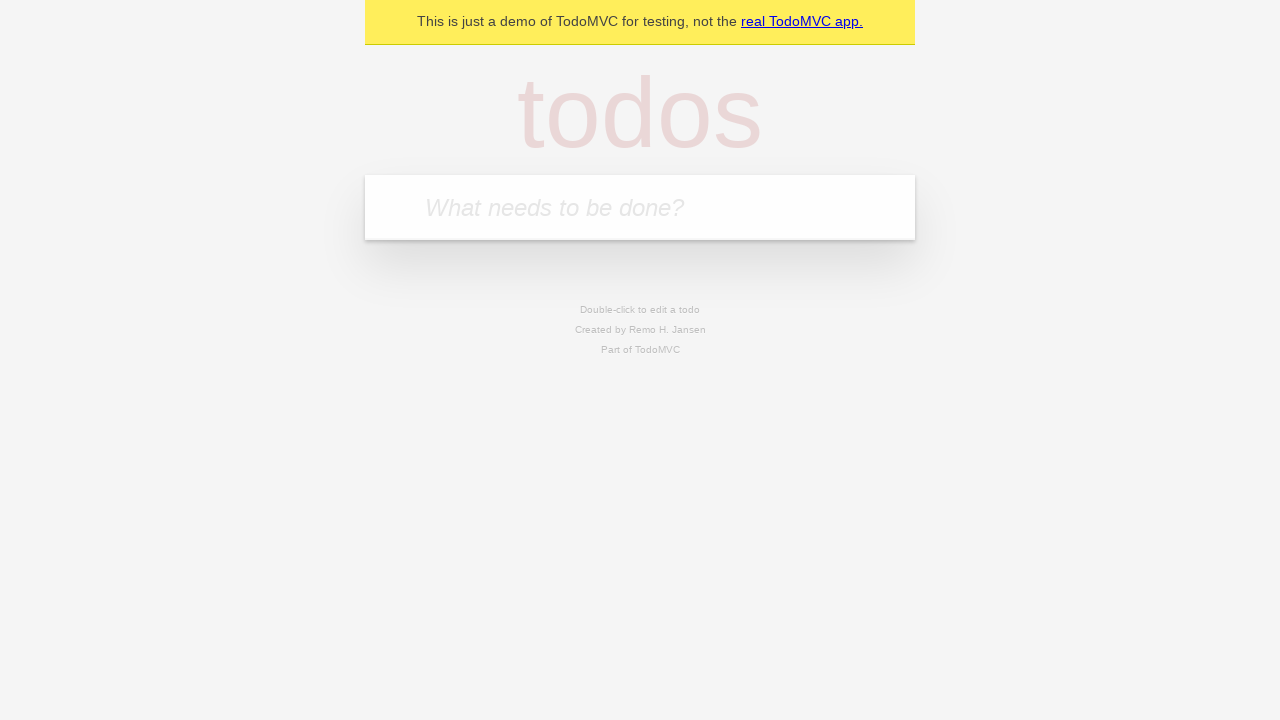

Filled new todo input with 'buy some cheese' on internal:attr=[placeholder="What needs to be done?"i]
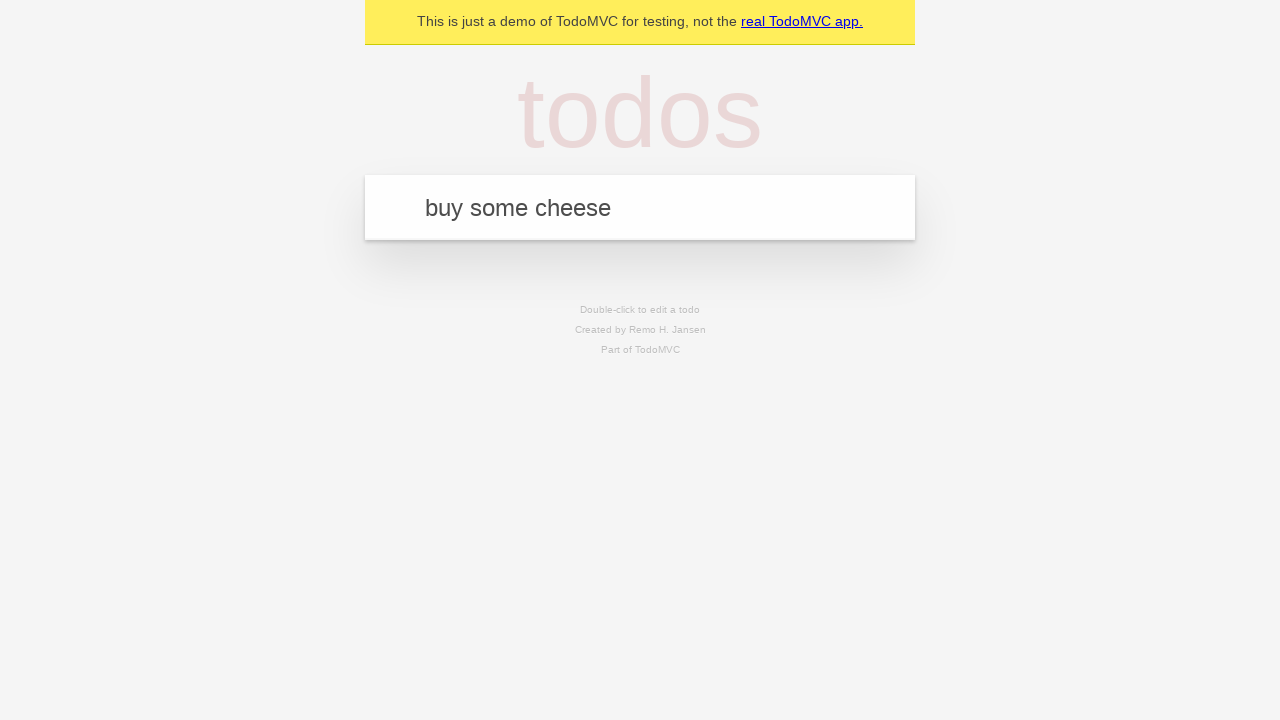

Pressed Enter to create first todo item on internal:attr=[placeholder="What needs to be done?"i]
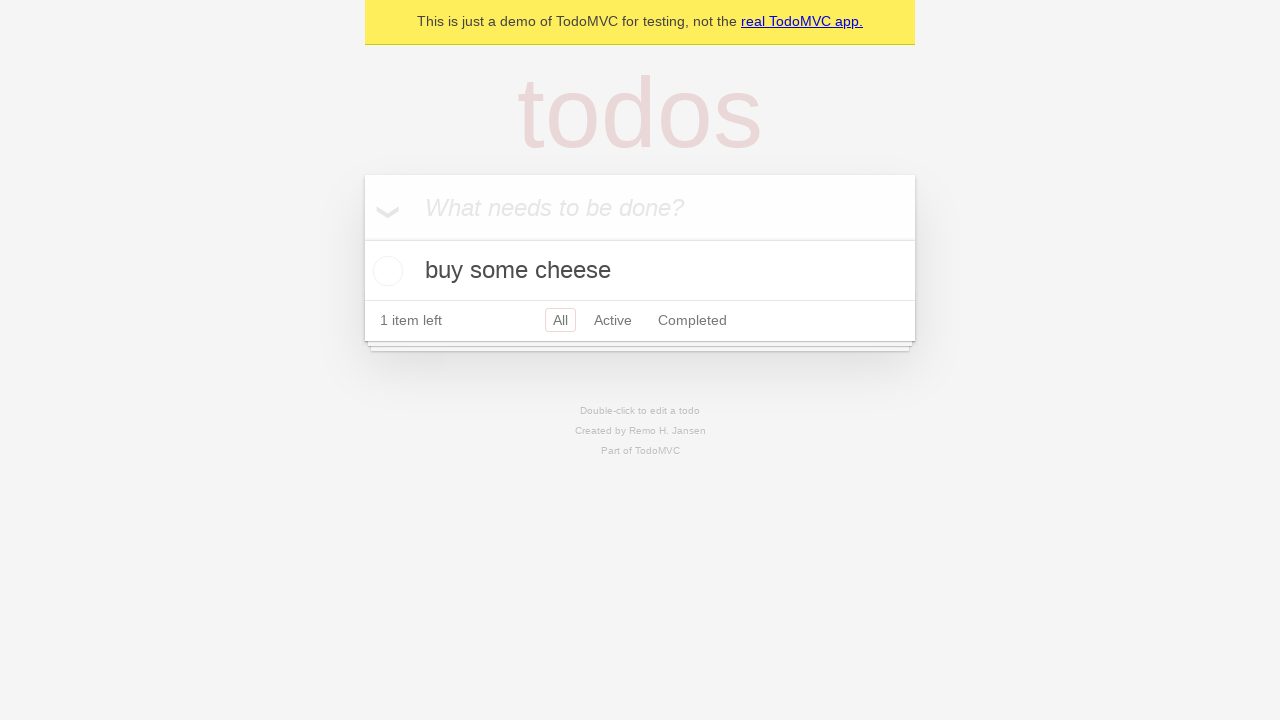

Filled new todo input with 'feed the cat' on internal:attr=[placeholder="What needs to be done?"i]
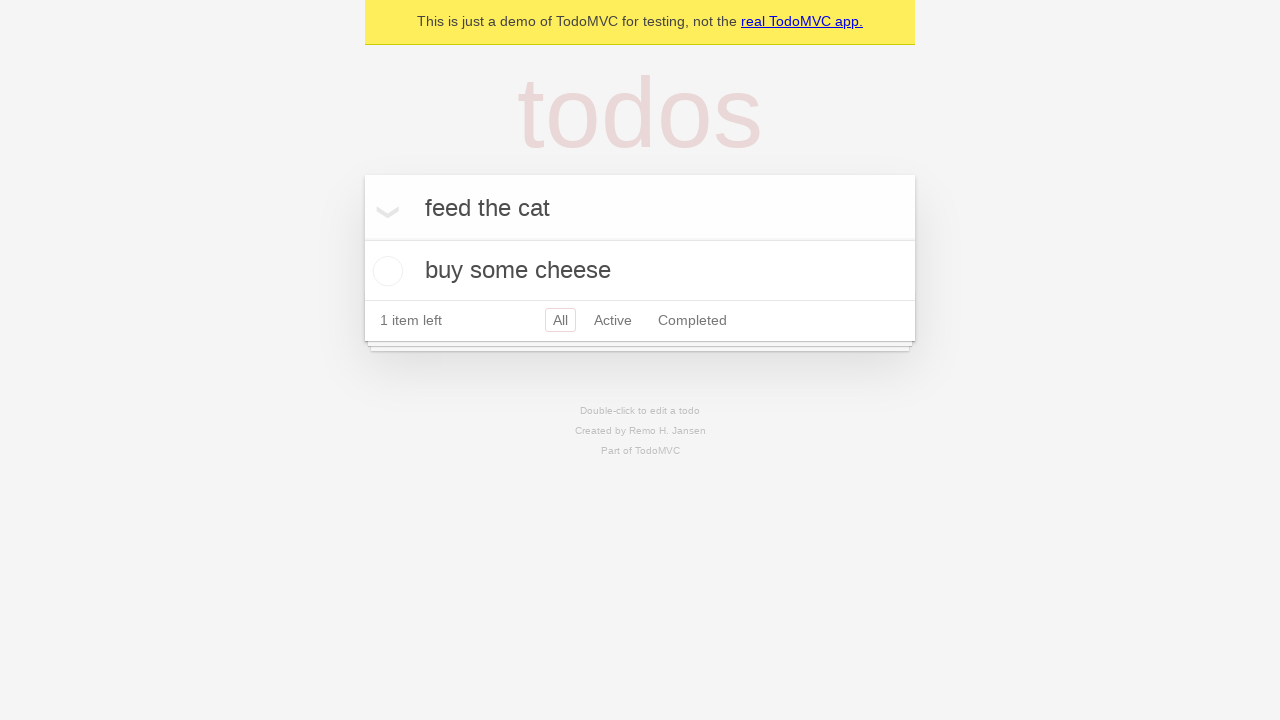

Pressed Enter to create second todo item on internal:attr=[placeholder="What needs to be done?"i]
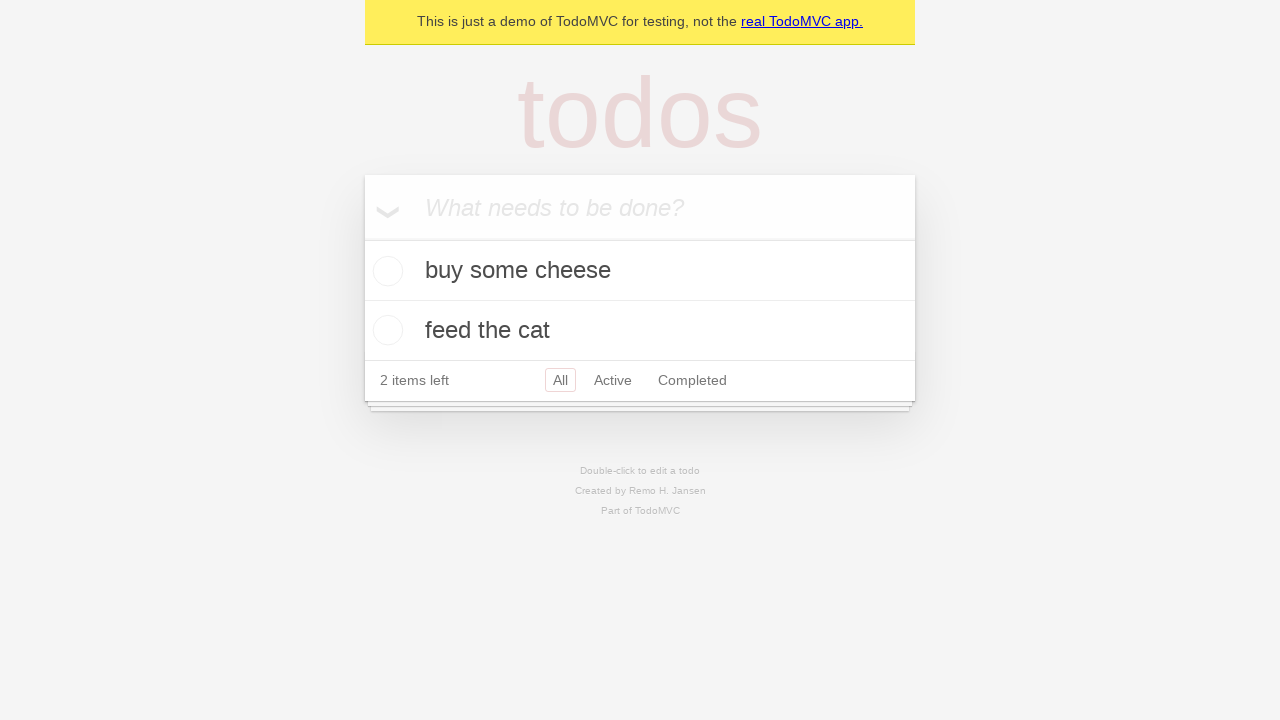

Filled new todo input with 'book a doctors appointment' on internal:attr=[placeholder="What needs to be done?"i]
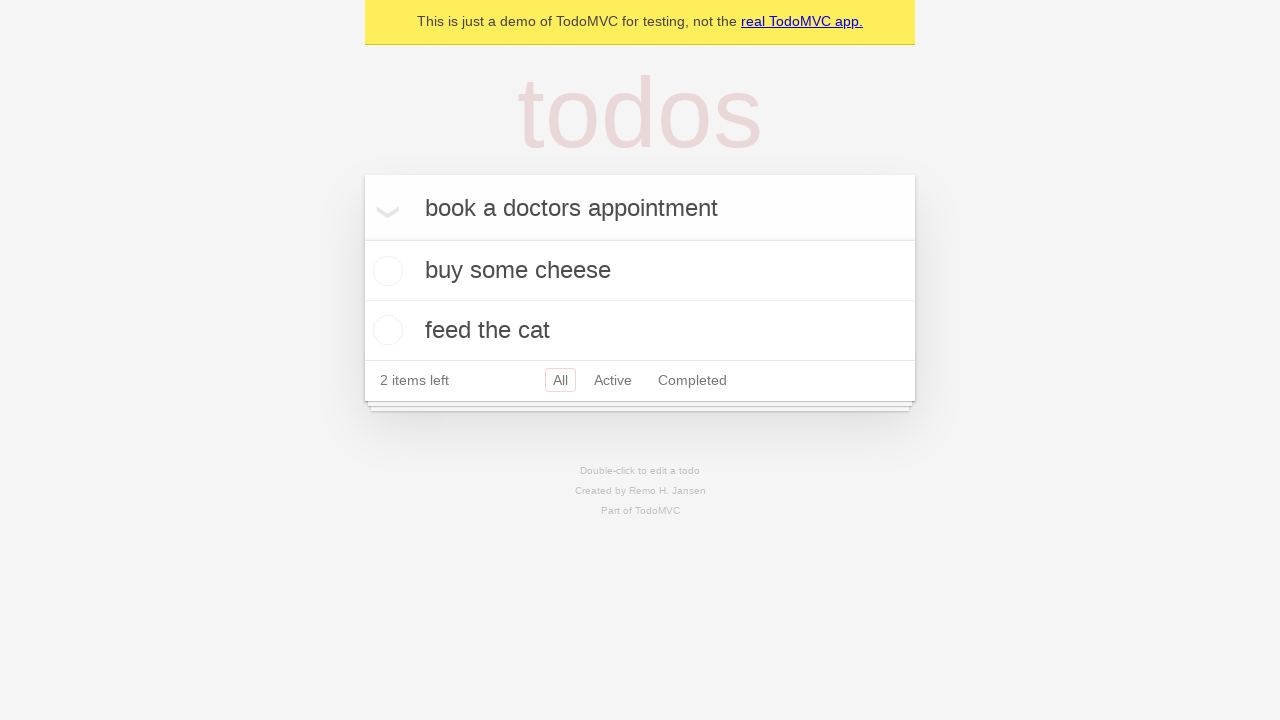

Pressed Enter to create third todo item on internal:attr=[placeholder="What needs to be done?"i]
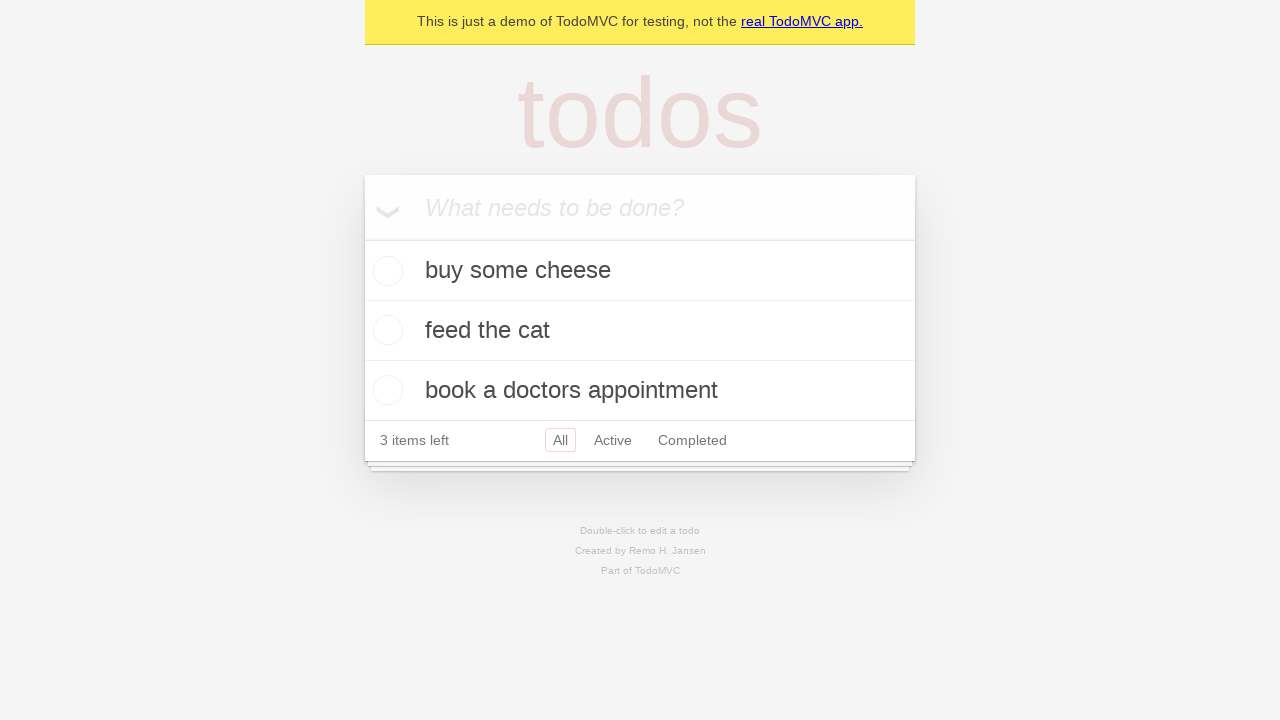

Clicked 'Mark all as complete' checkbox to complete all todos at (362, 238) on internal:label="Mark all as complete"i
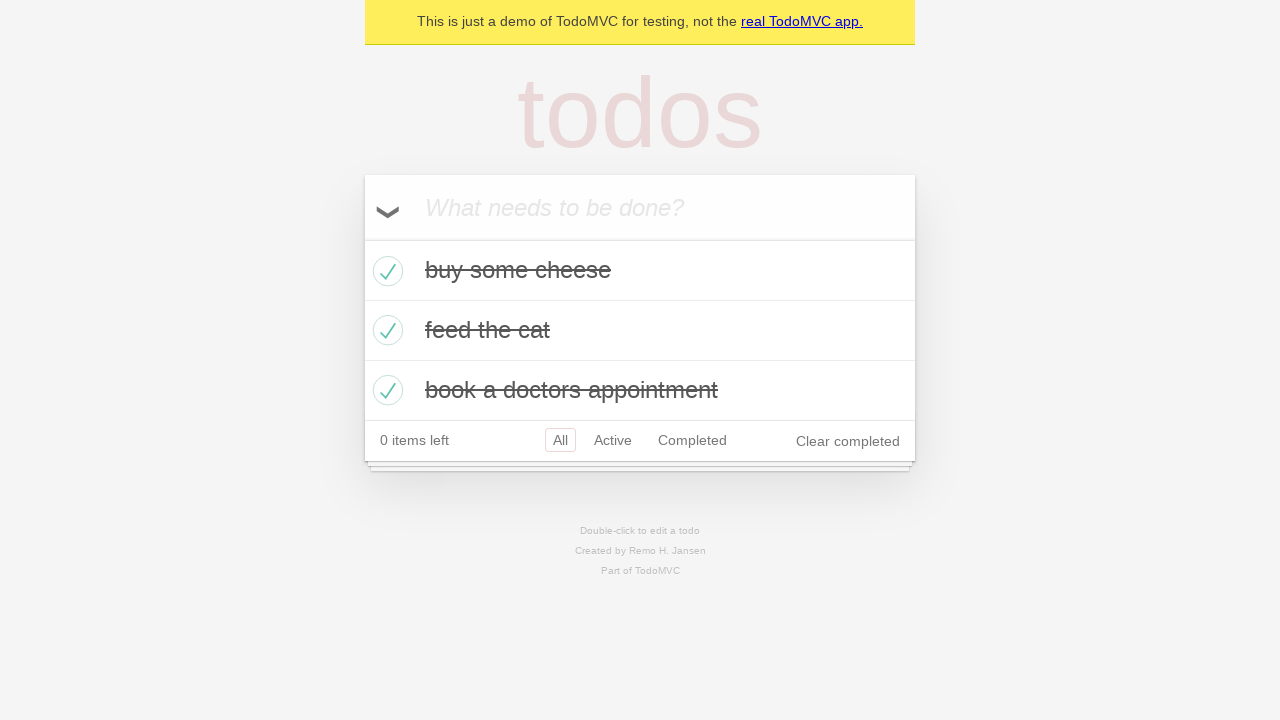

Unchecked the first todo item checkbox at (385, 271) on internal:testid=[data-testid="todo-item"s] >> nth=0 >> internal:role=checkbox
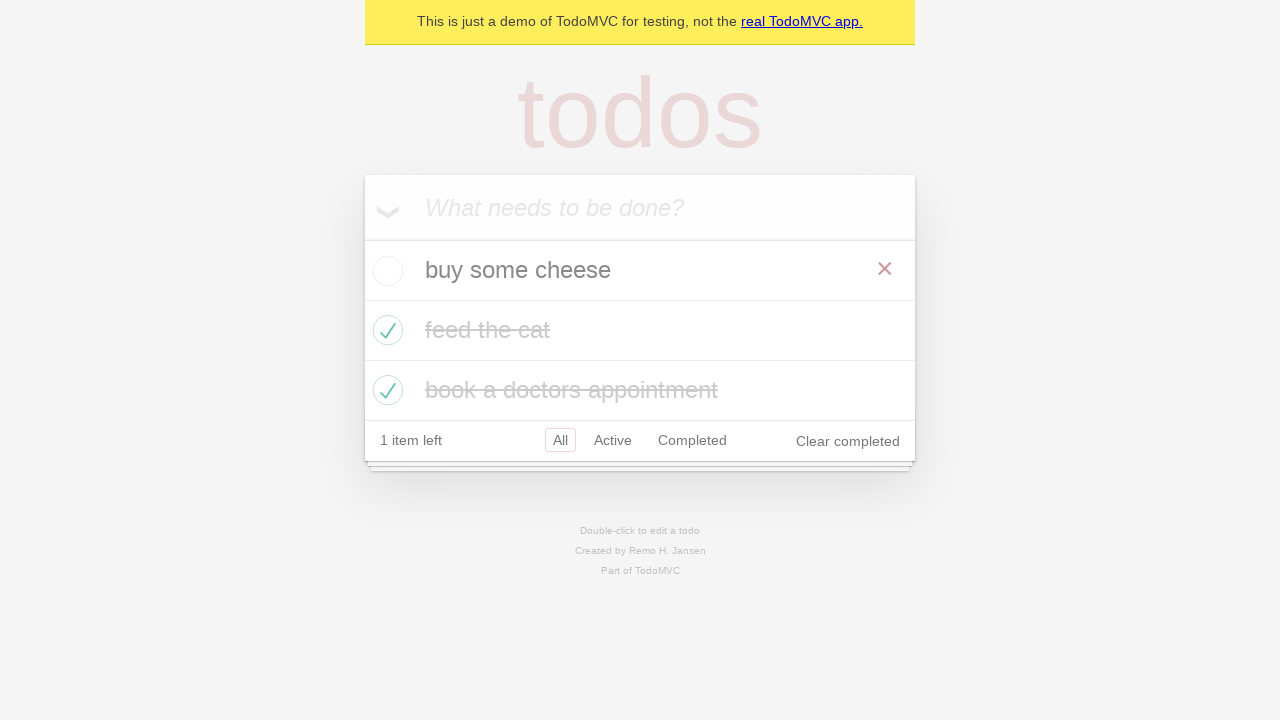

Re-checked the first todo item checkbox at (385, 271) on internal:testid=[data-testid="todo-item"s] >> nth=0 >> internal:role=checkbox
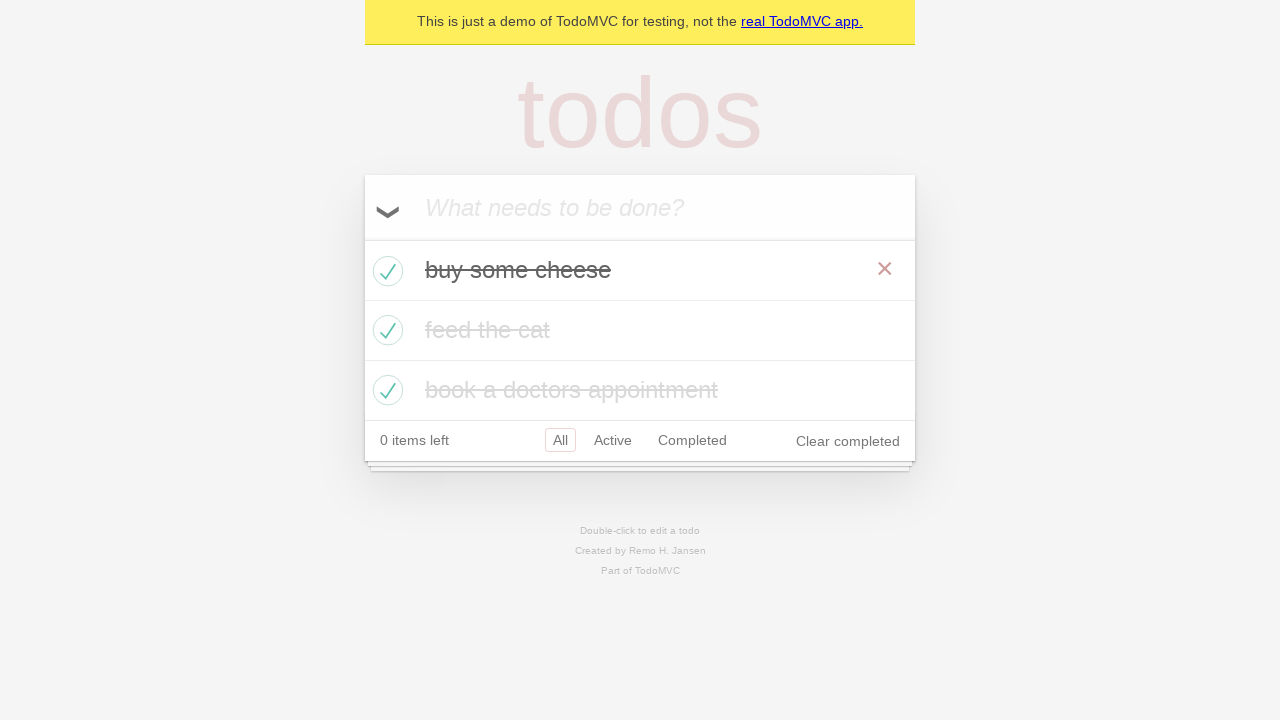

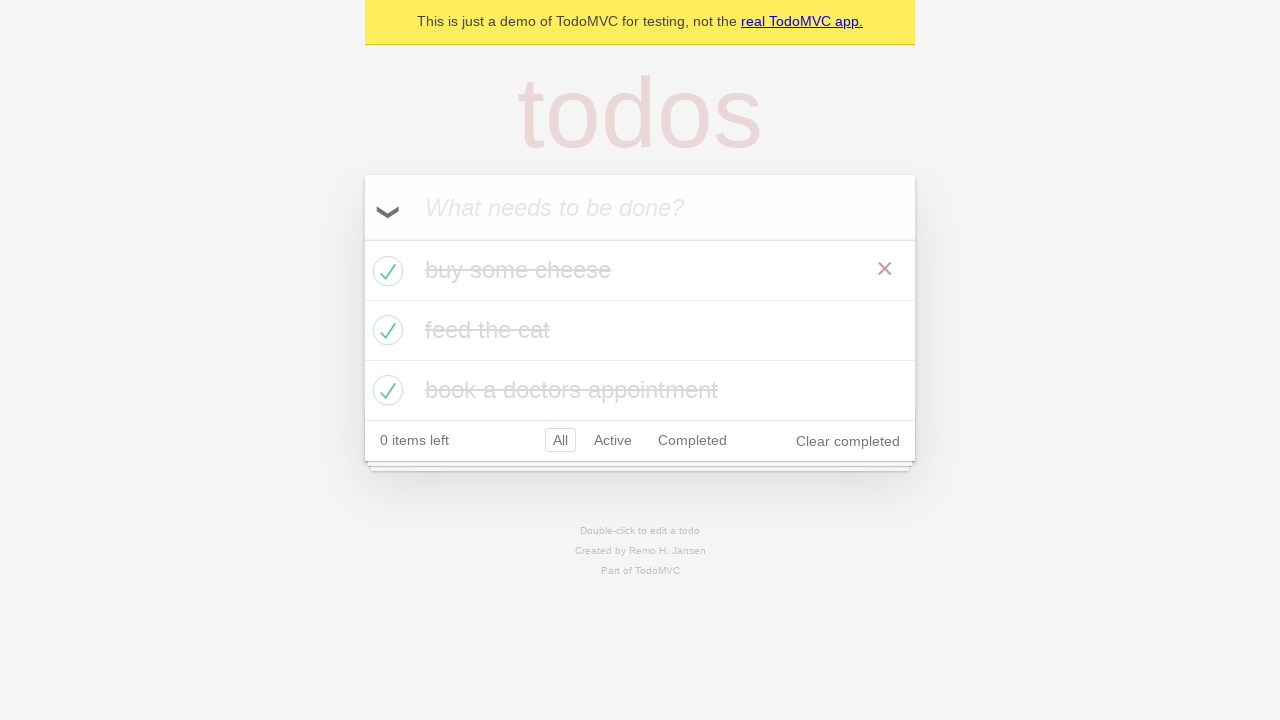